Tests error message when entering a number above 100

Starting URL: https://kristinek.github.io/site/tasks/enter_a_number

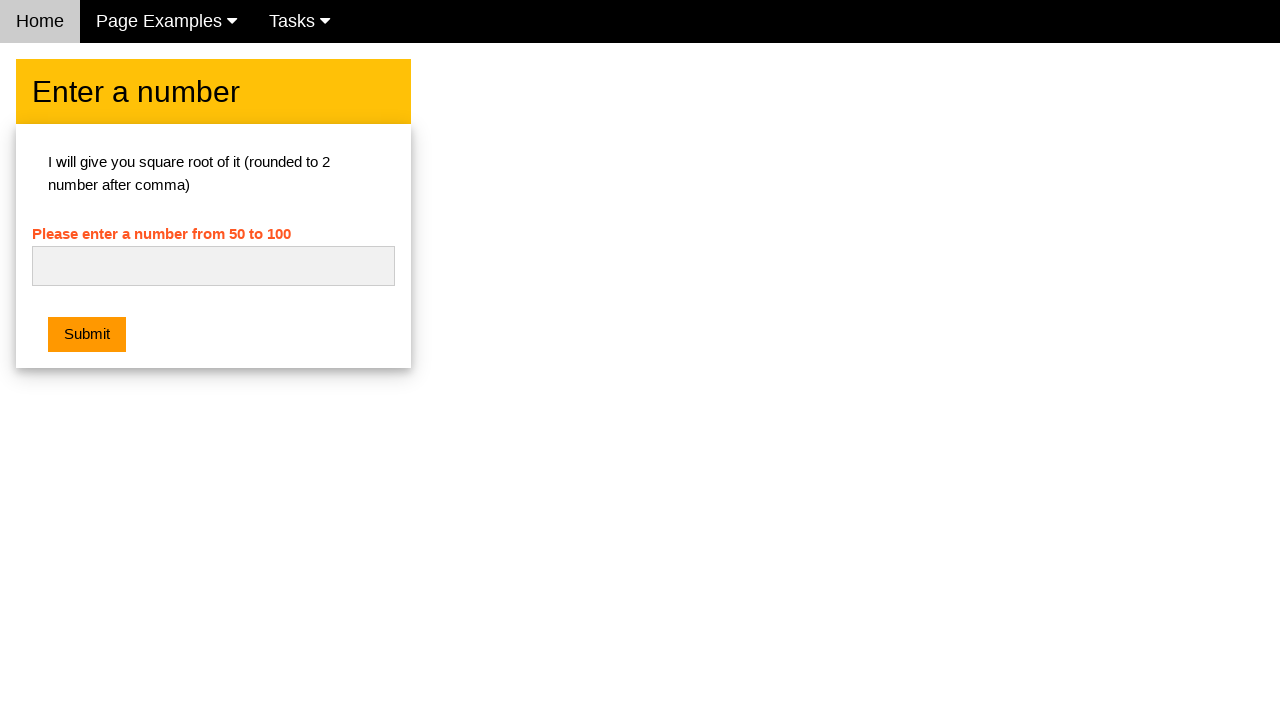

Filled number input field with '101' (above maximum of 100) on #numb
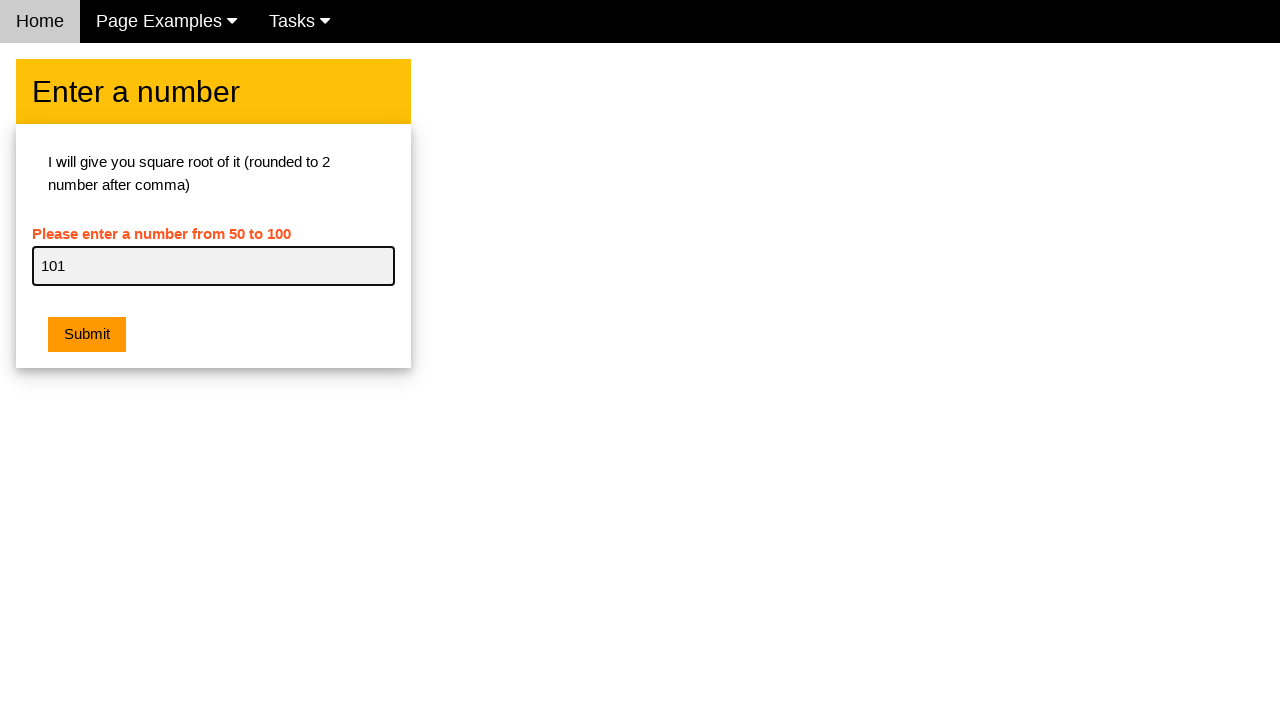

Clicked submit button to validate the number at (87, 335) on button[type='button']
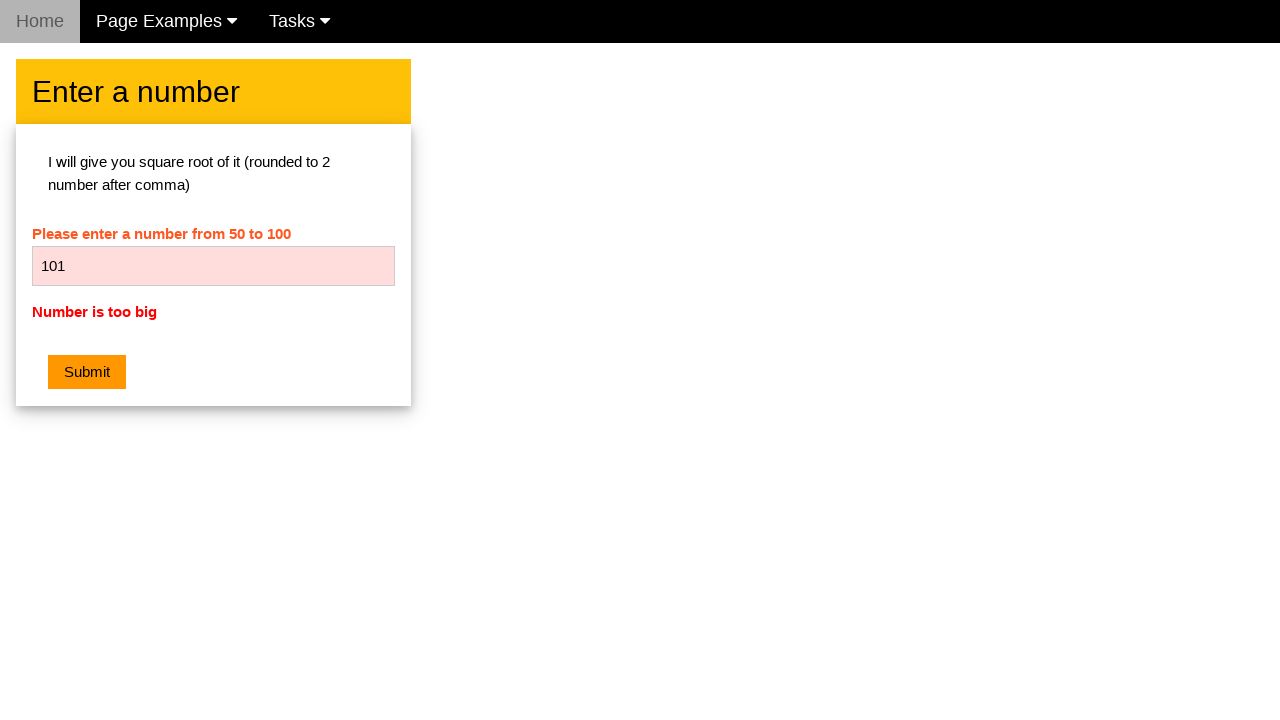

Error message appeared for number exceeding maximum value
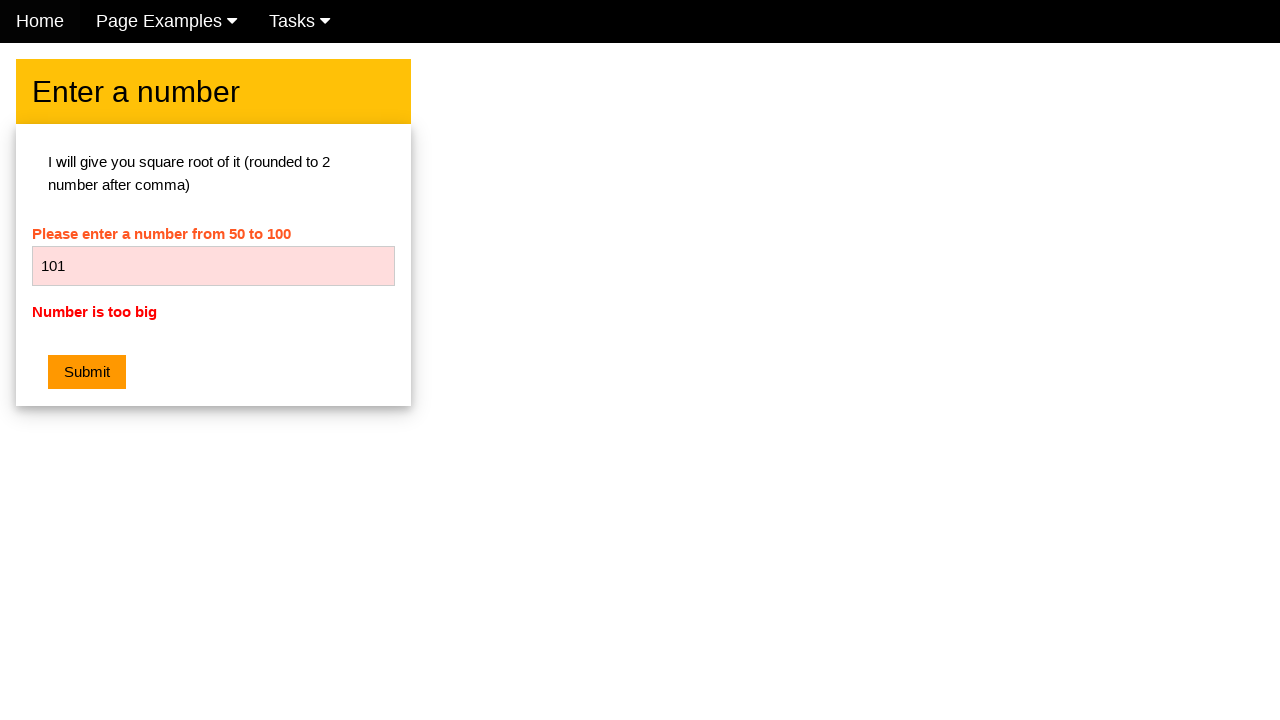

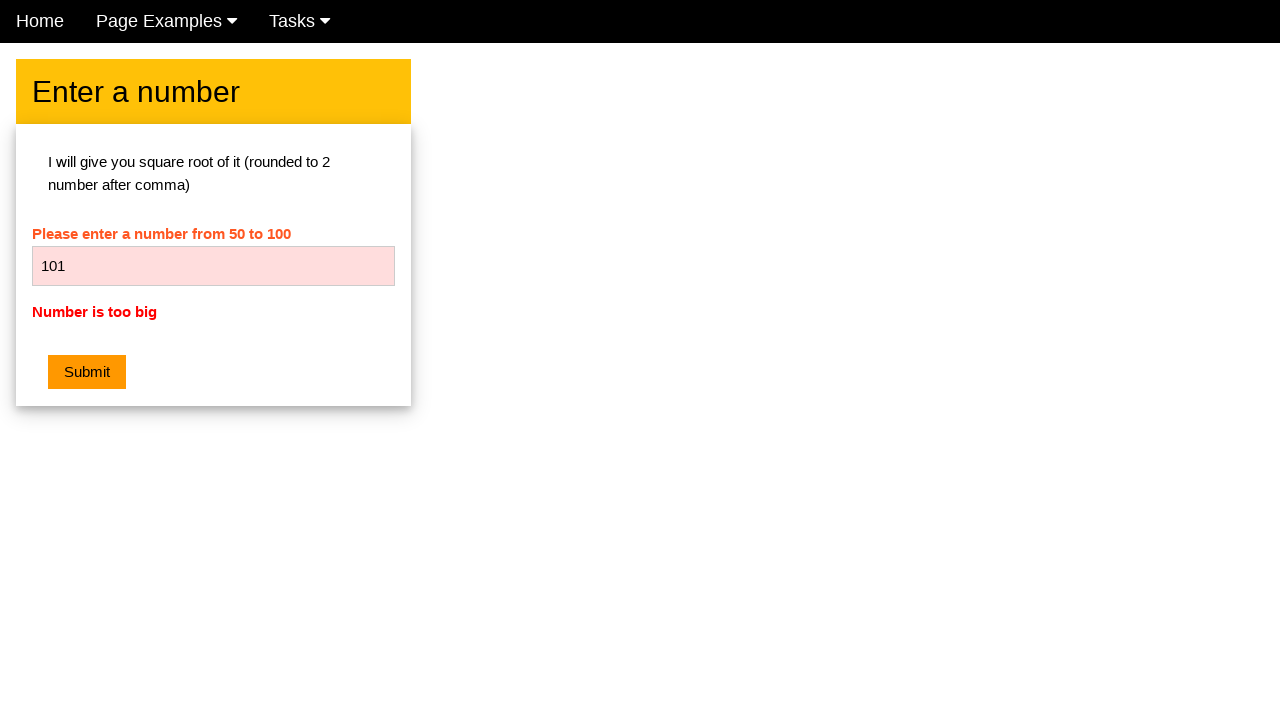